Tests the contact form functionality by navigating to the contact page, filling out all form fields, and submitting the form

Starting URL: https://alchemy.hguy.co/lms

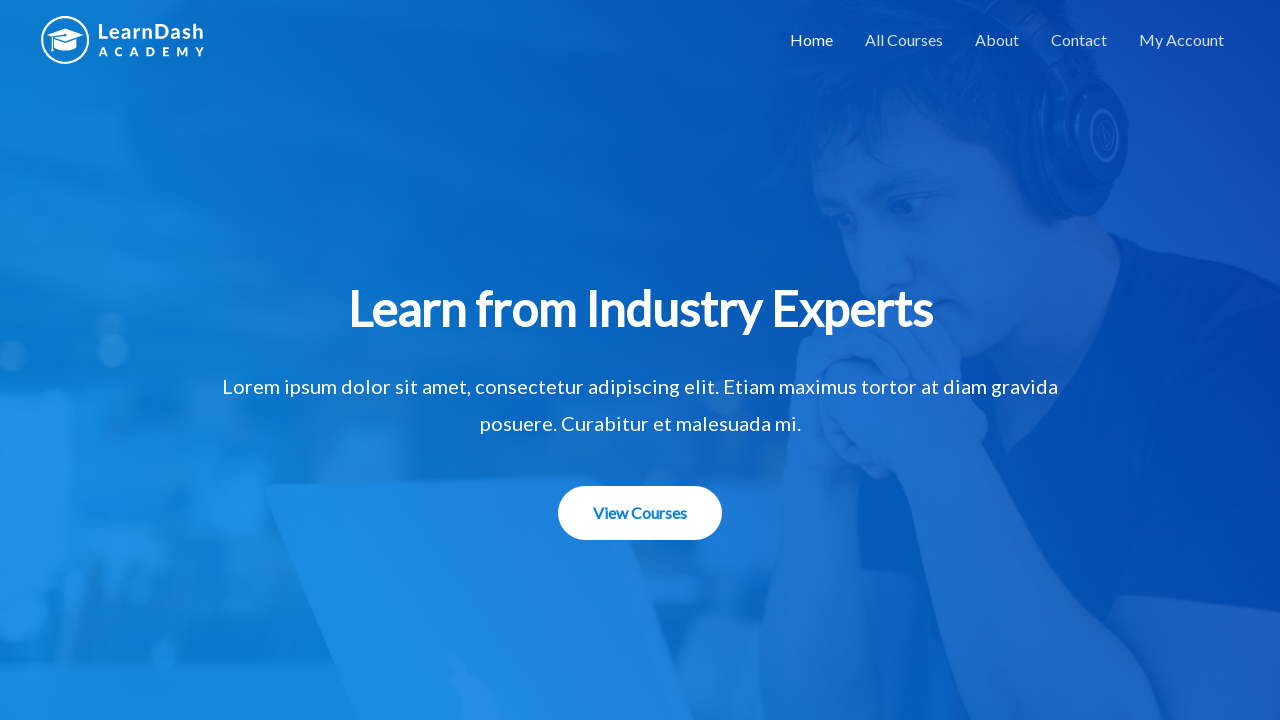

Clicked contact page link at (1079, 40) on a[href='https://alchemy.hguy.co/lms/contact/']
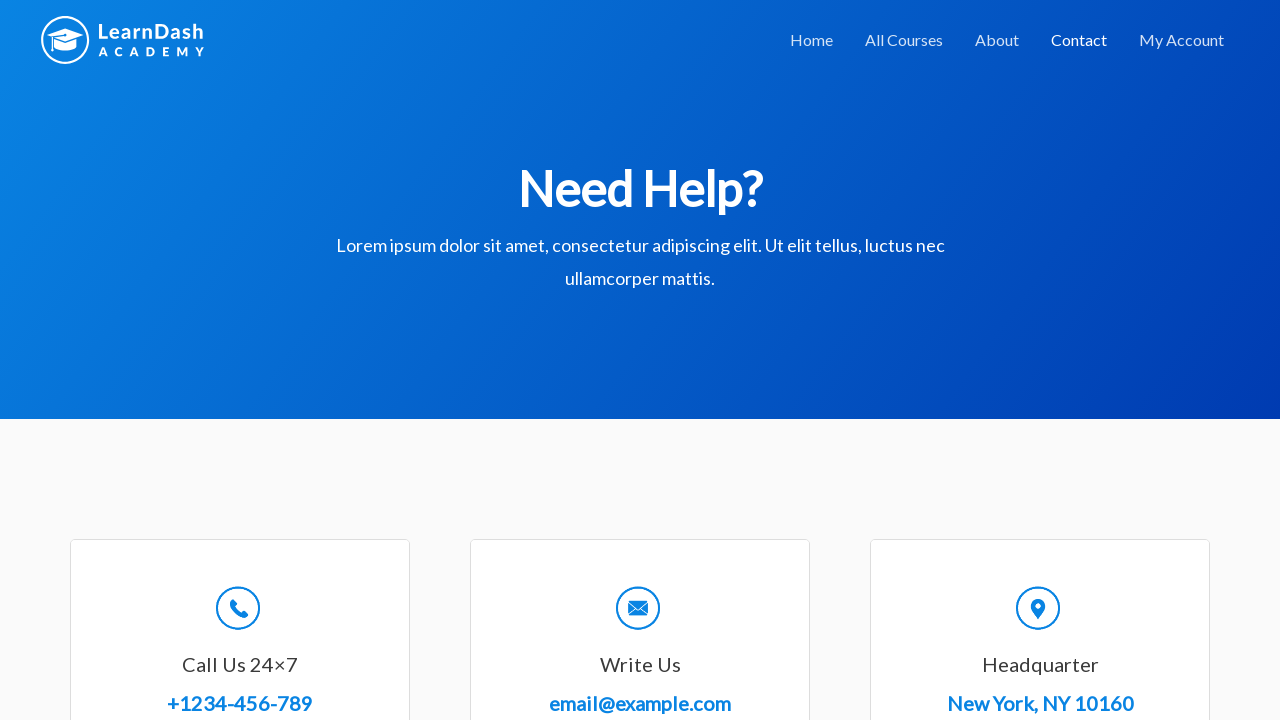

Contact form submit button loaded
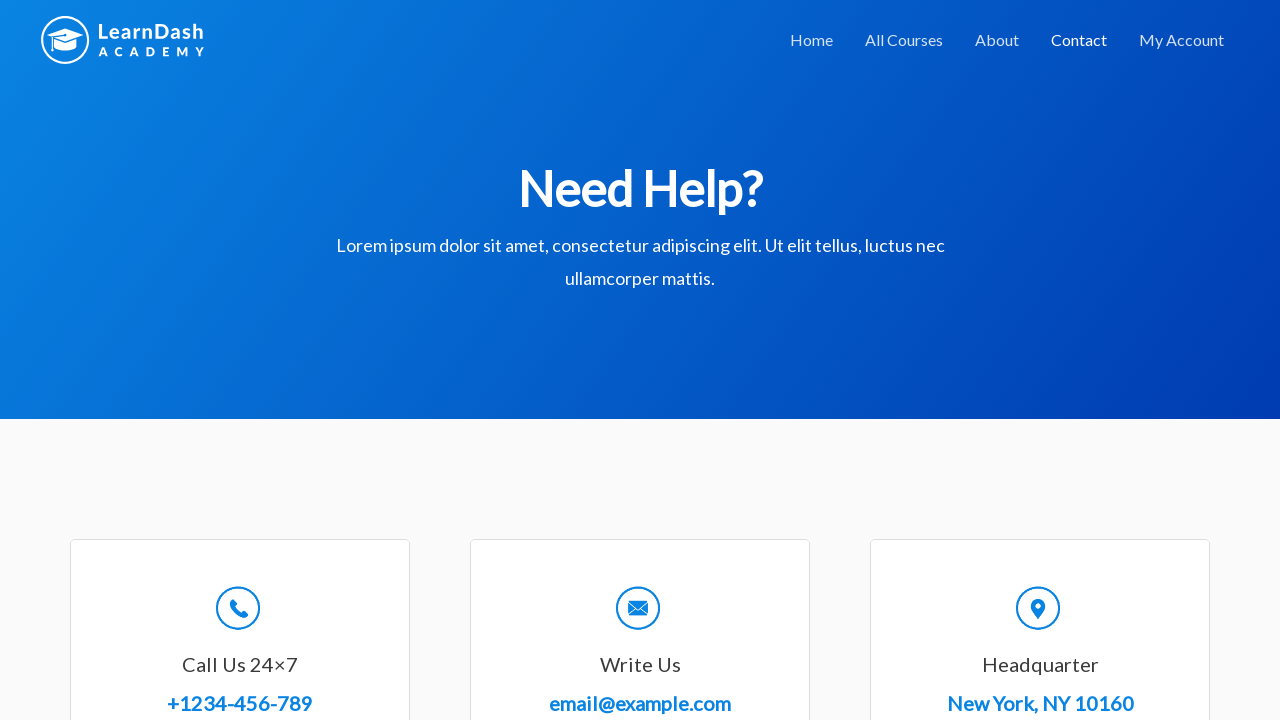

Scrolled submit button into view
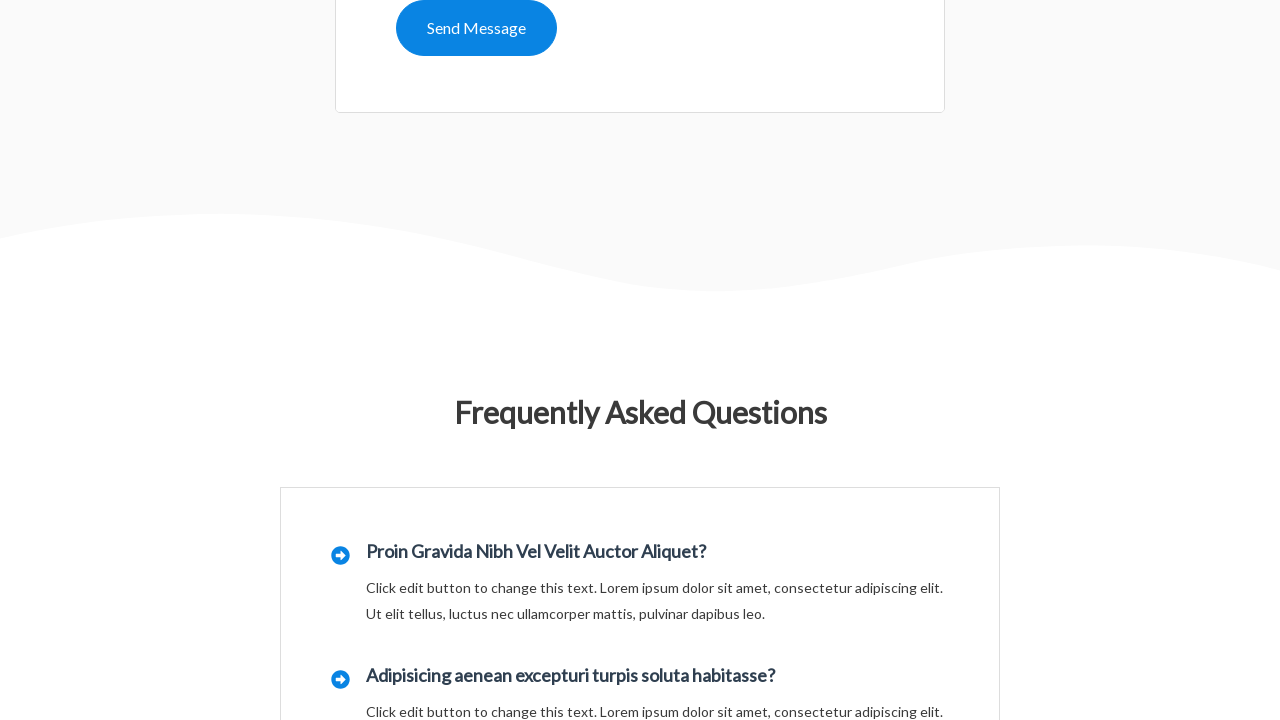

Filled name field with 'John Smith' on input[name='wpforms[fields][0]']
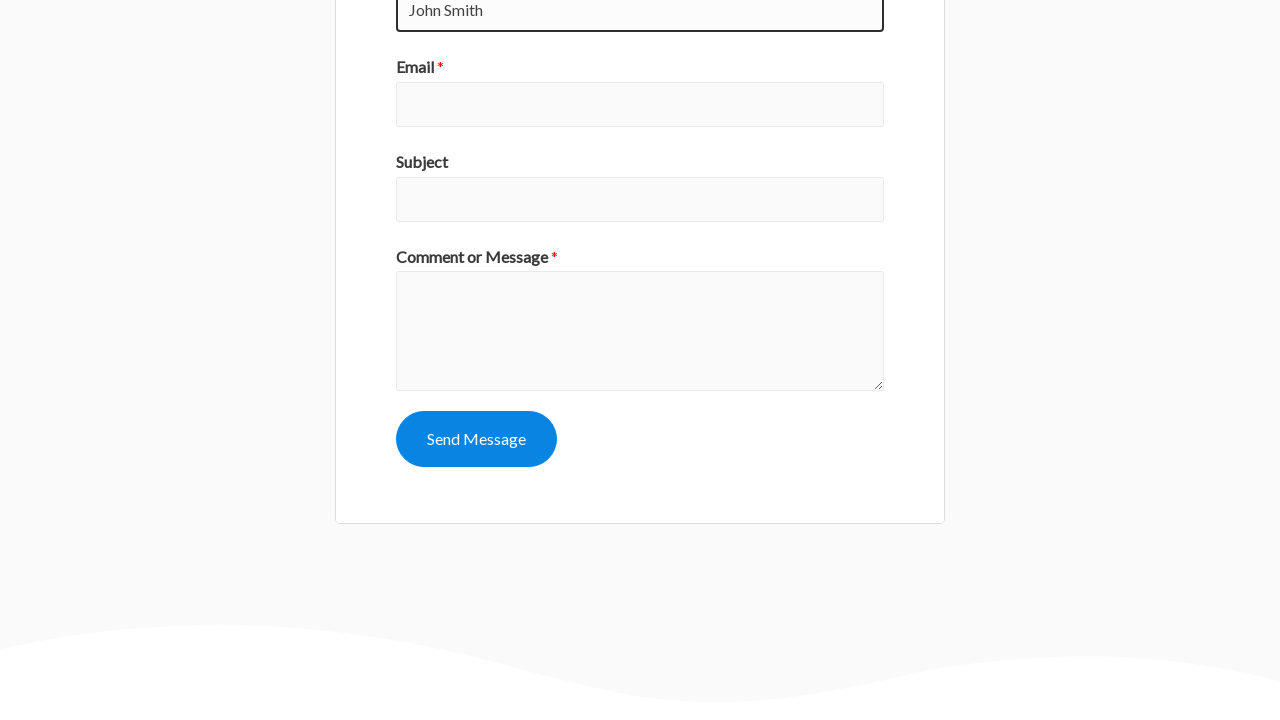

Filled email field with 'john.smith@example.com' on input[name='wpforms[fields][1]']
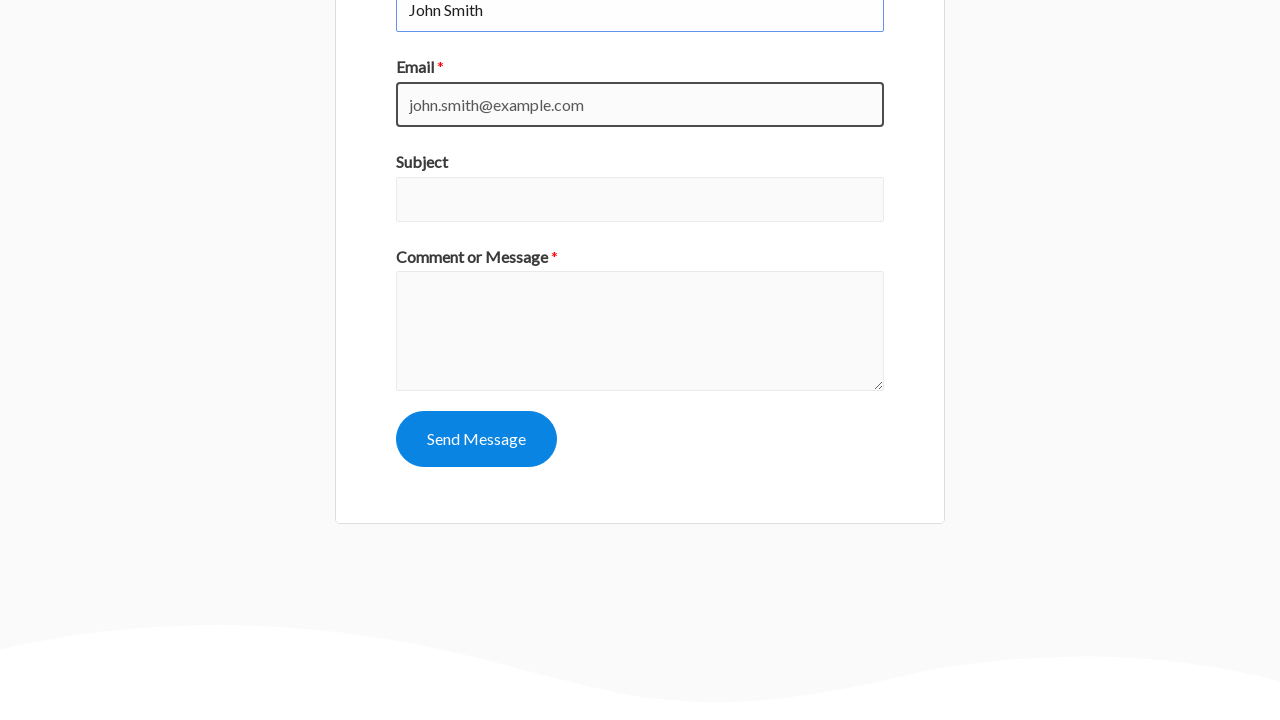

Filled subject field with 'Web Development Course' on input[name='wpforms[fields][3]']
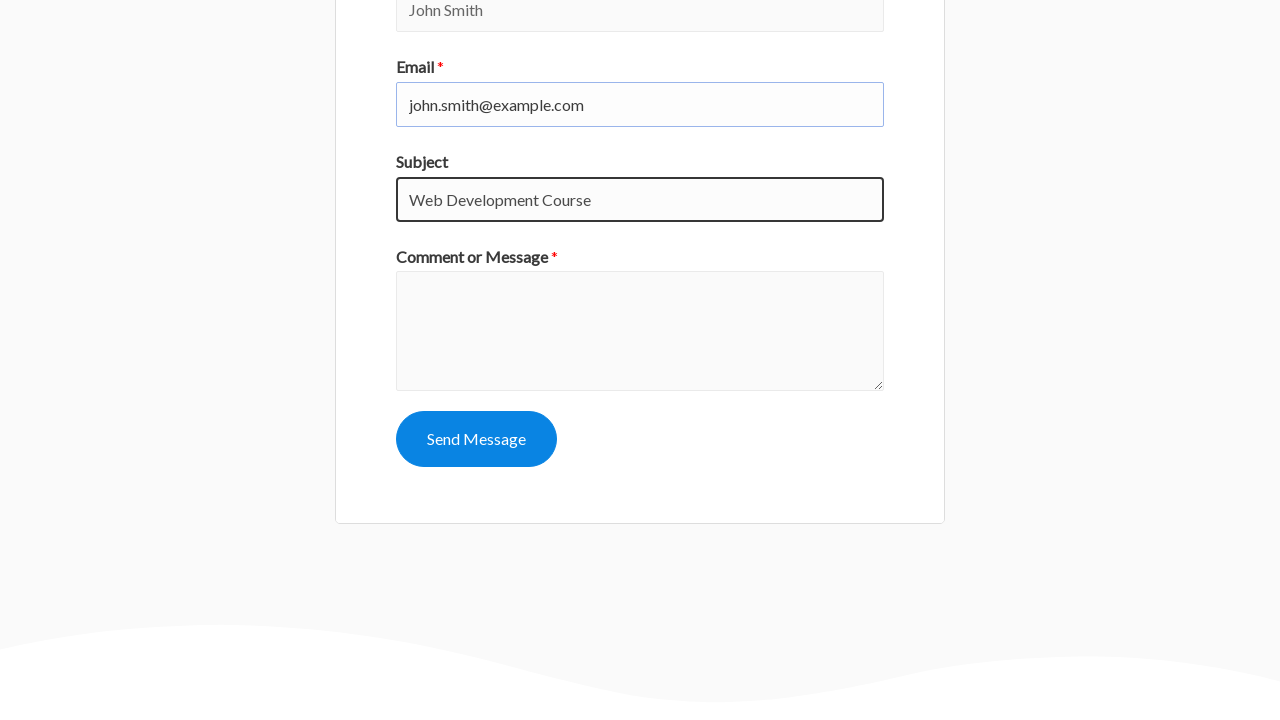

Filled message field with course inquiry message on textarea[name='wpforms[fields][2]']
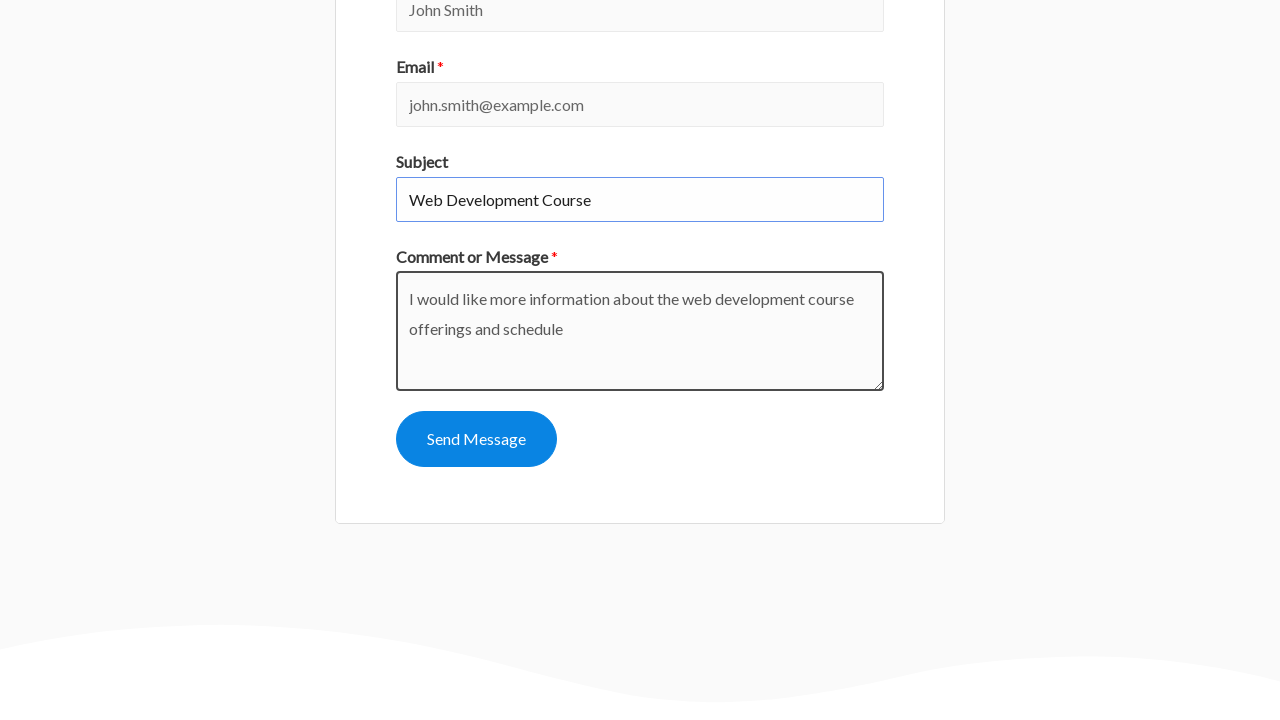

Clicked form submit button at (476, 439) on #wpforms-submit-8
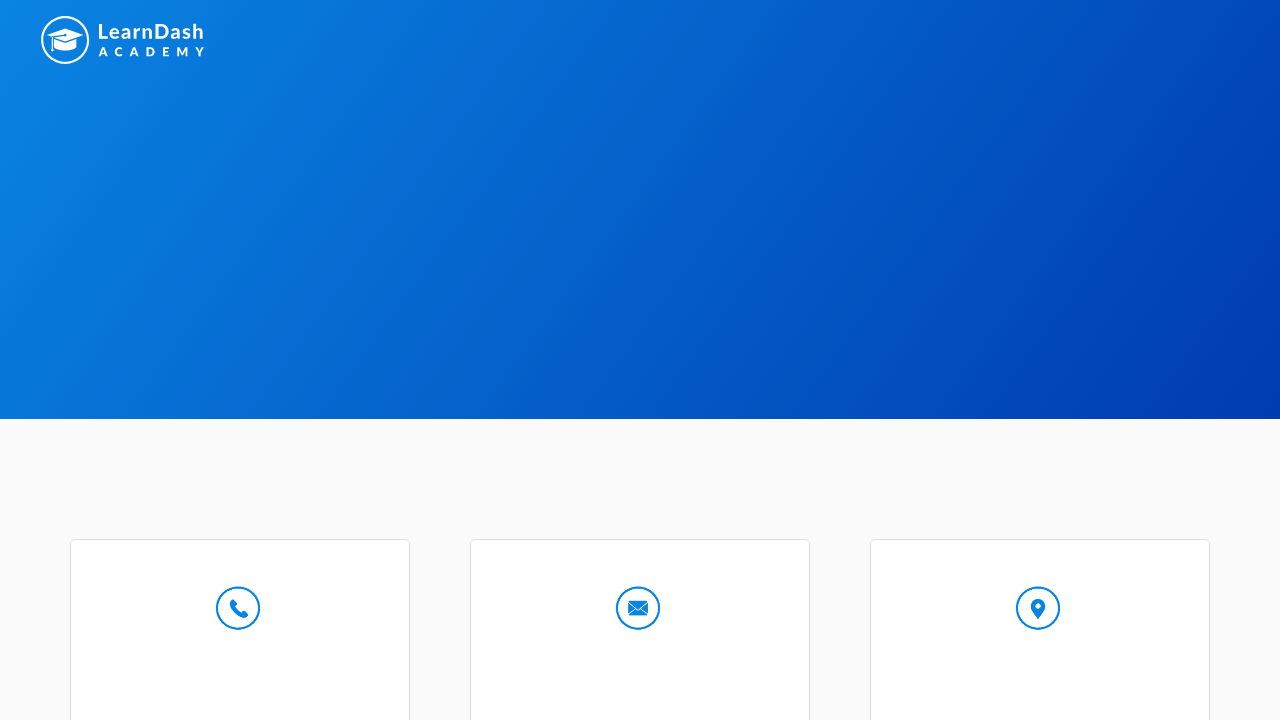

Contact form submission confirmation message appeared
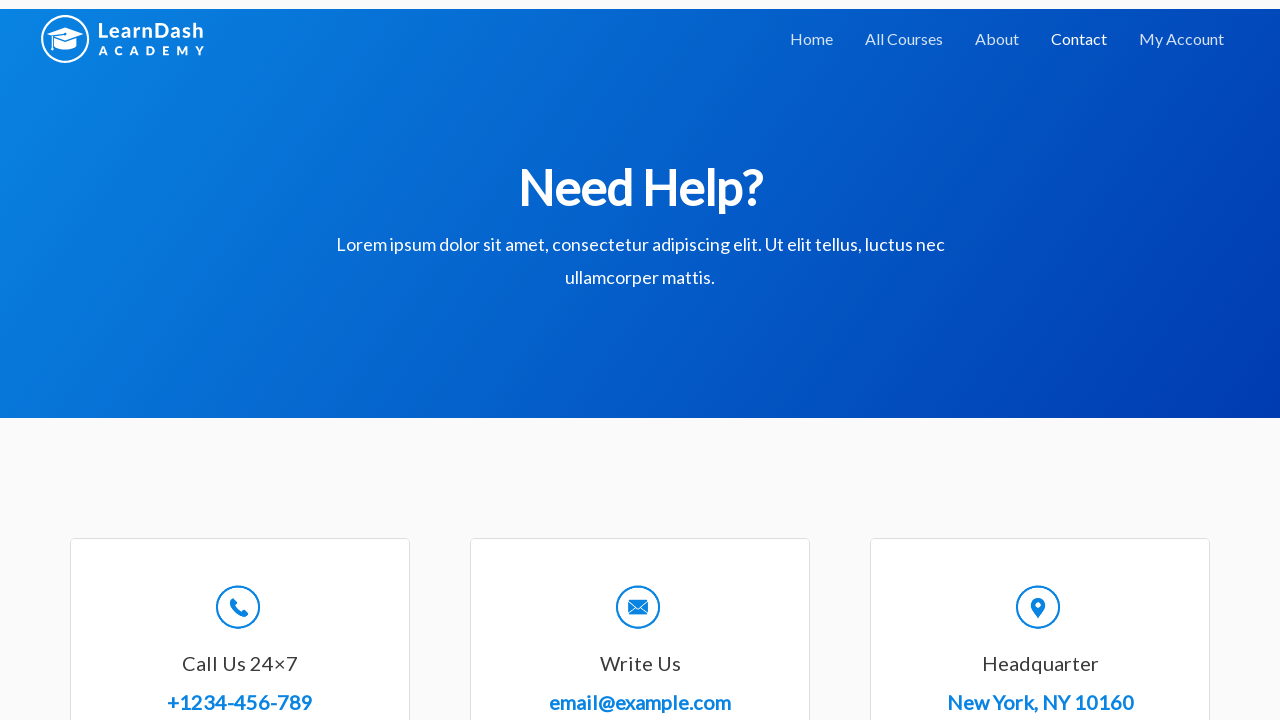

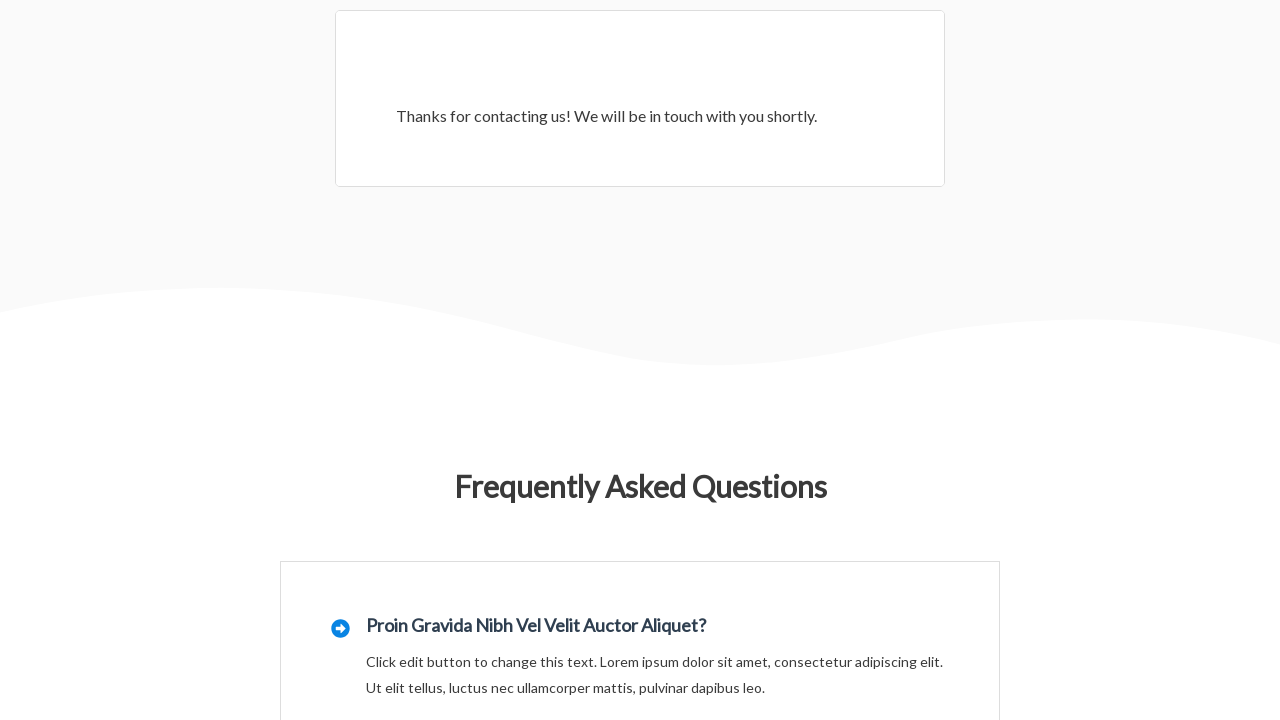